Tests the green loading functionality by clicking a start button, verifying the loading state appears, and then confirming the success message is displayed when loading completes.

Starting URL: https://acctabootcamp.github.io/site/examples/loading_color

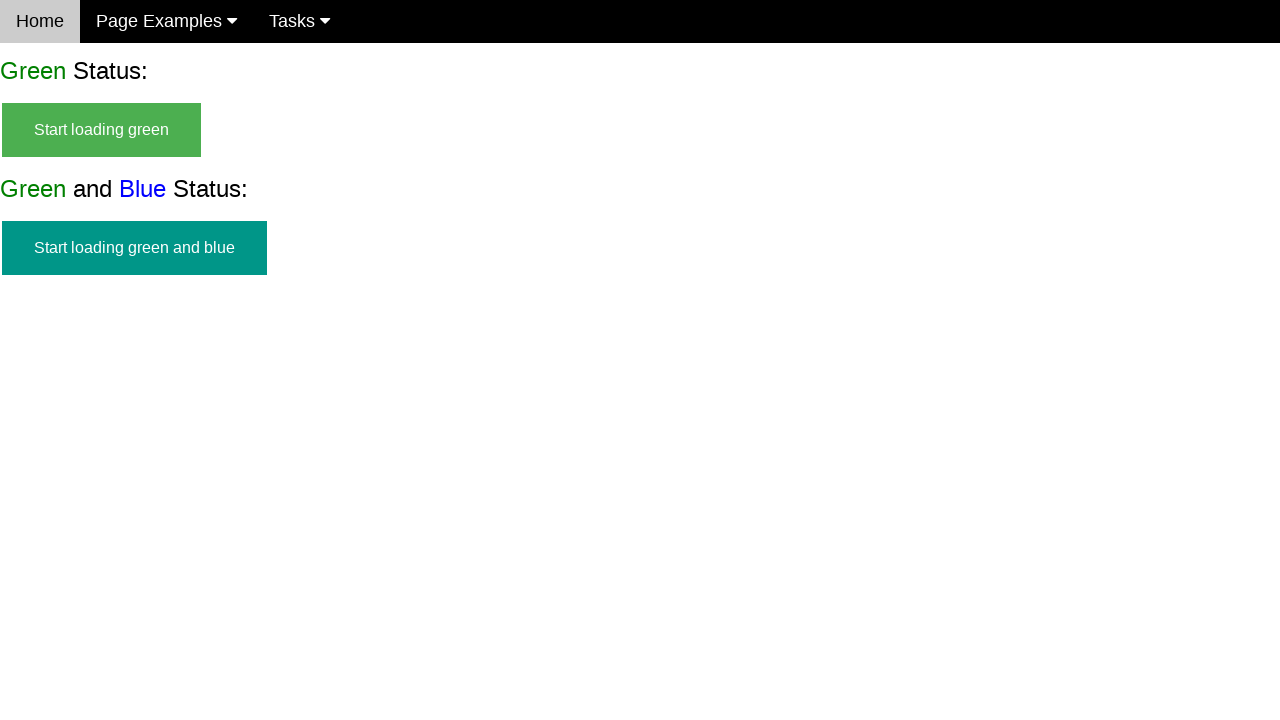

Navigated to loading color example page
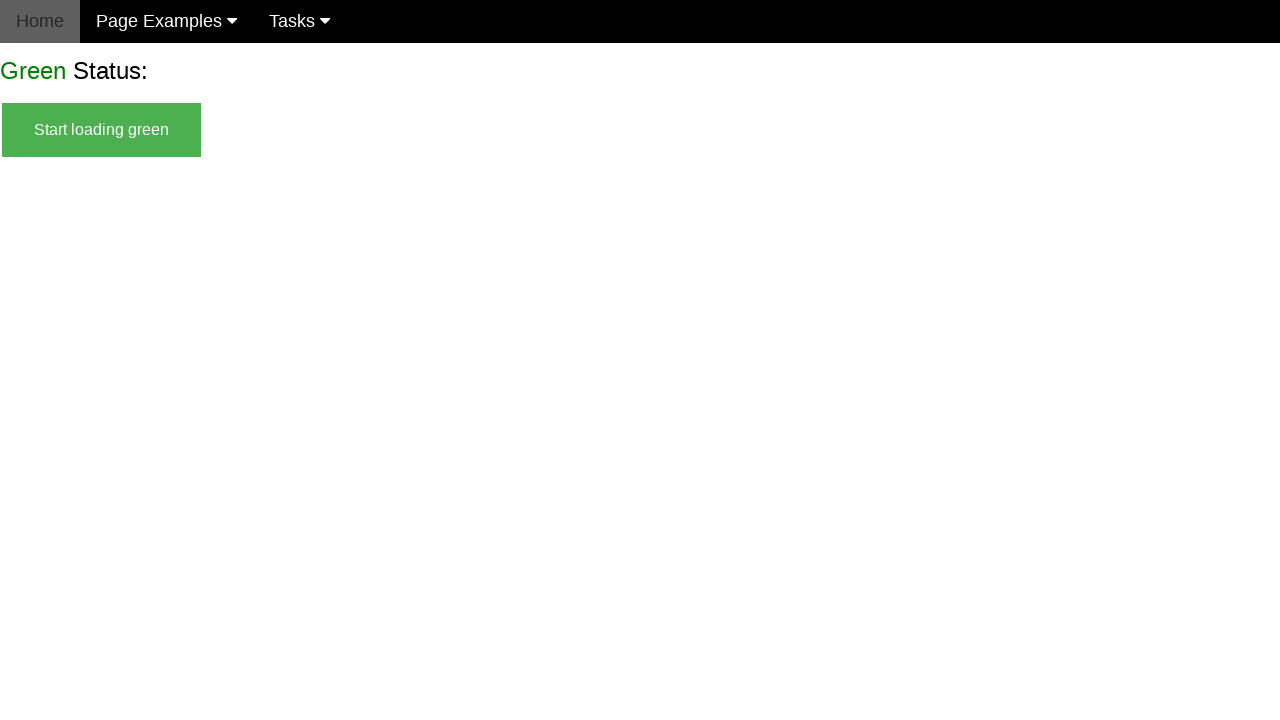

Clicked 'Start Loading Green' button at (102, 130) on text=Start Loading Green
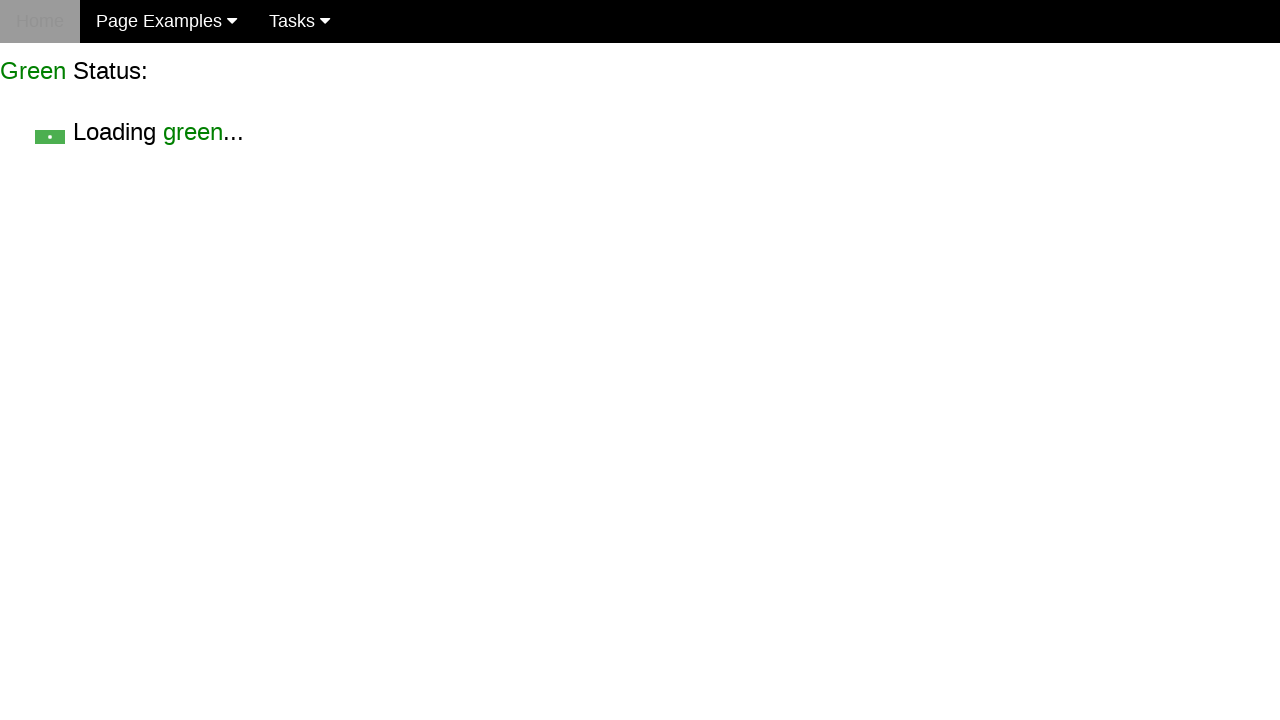

Loading green state appeared
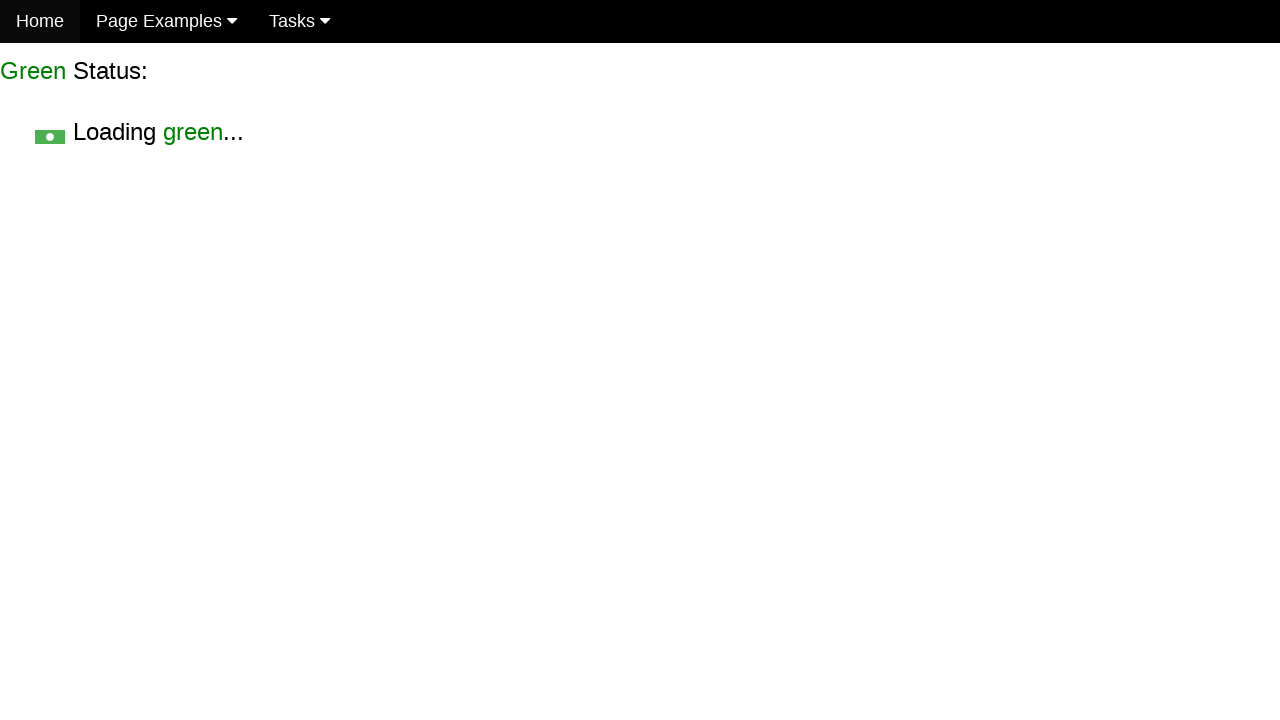

Green Loaded success message appeared
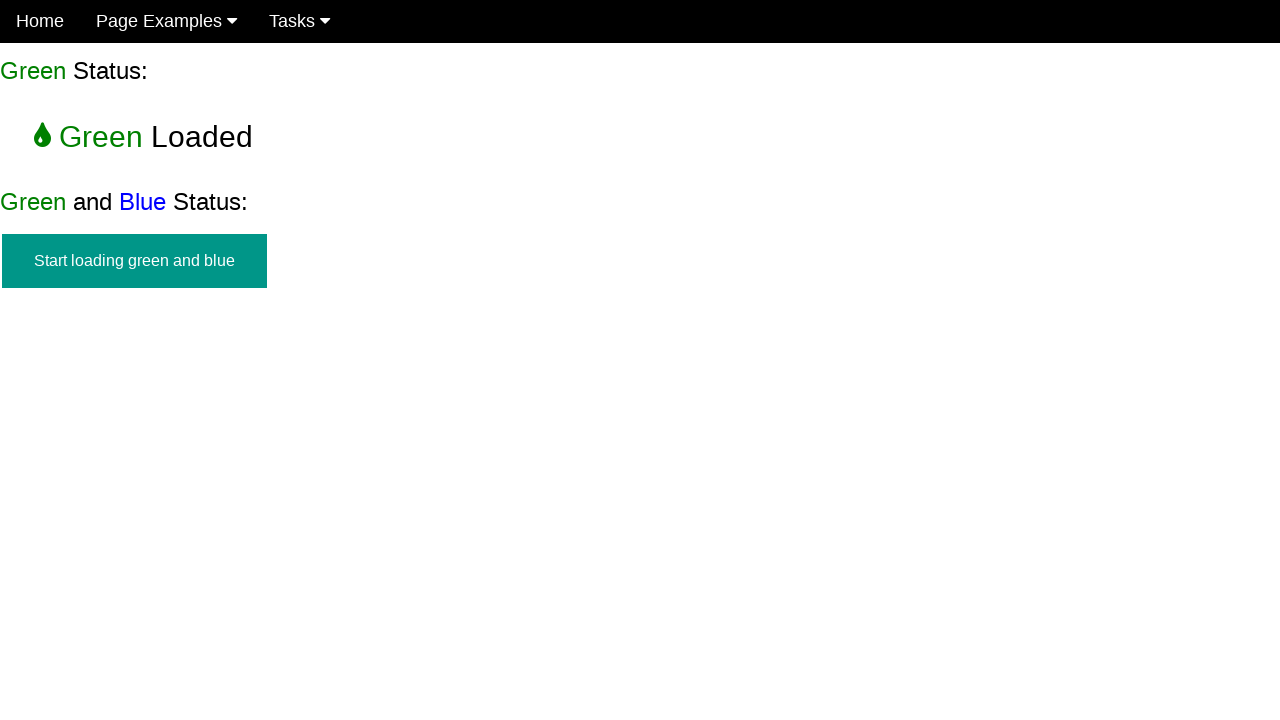

Loading green state disappeared
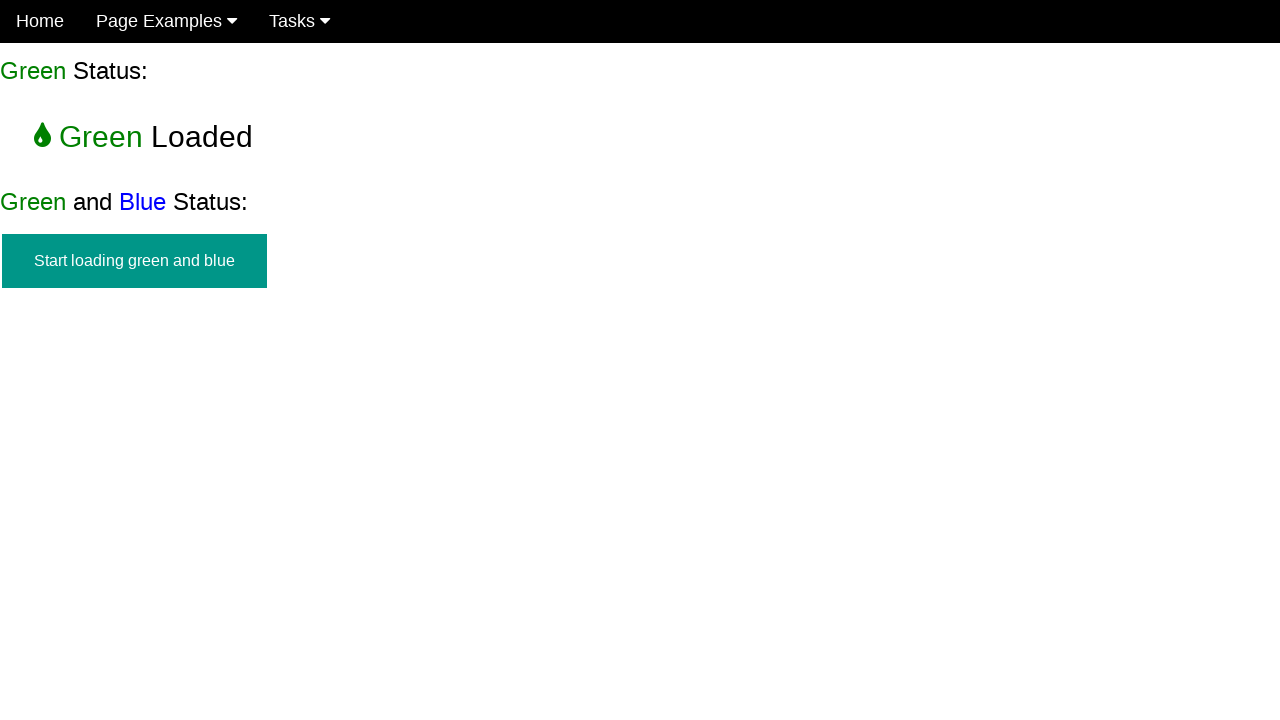

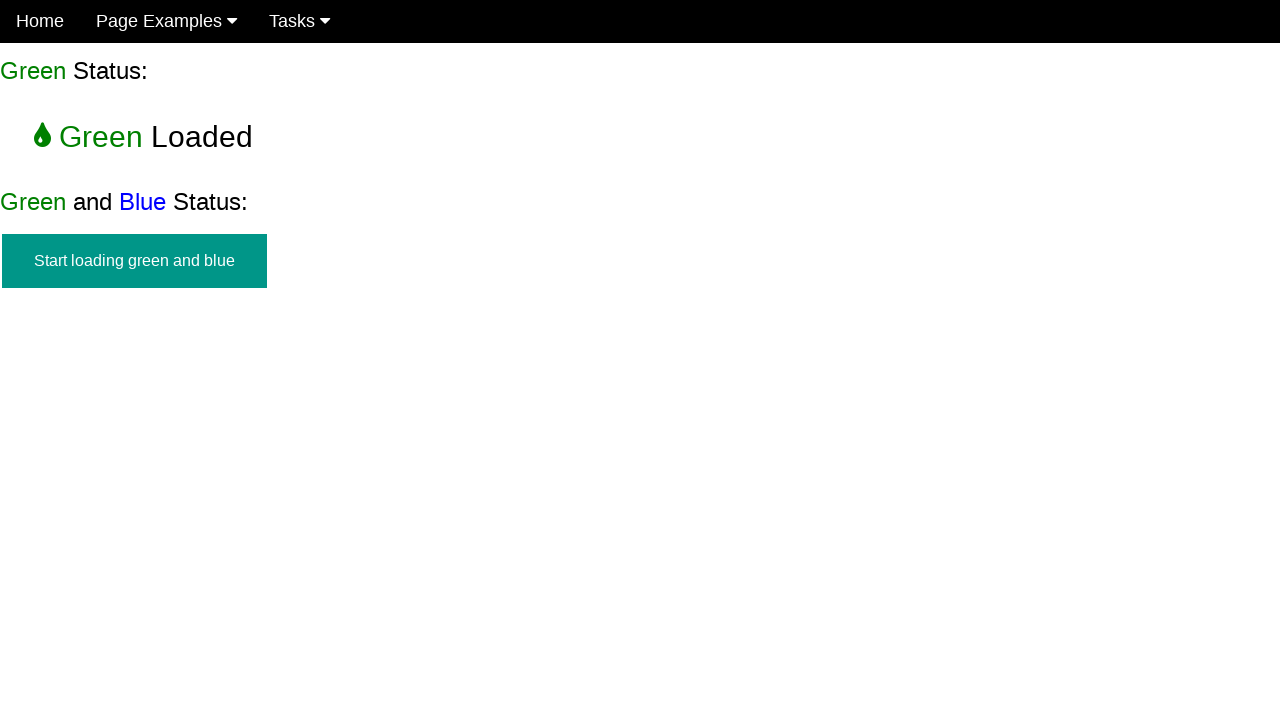